Navigates to a GitHub repository page and waits for the page title to contain specific text, verifying the WebDriverManager repository page loads correctly.

Starting URL: https://github.com/bonigarcia/webdrivermanager

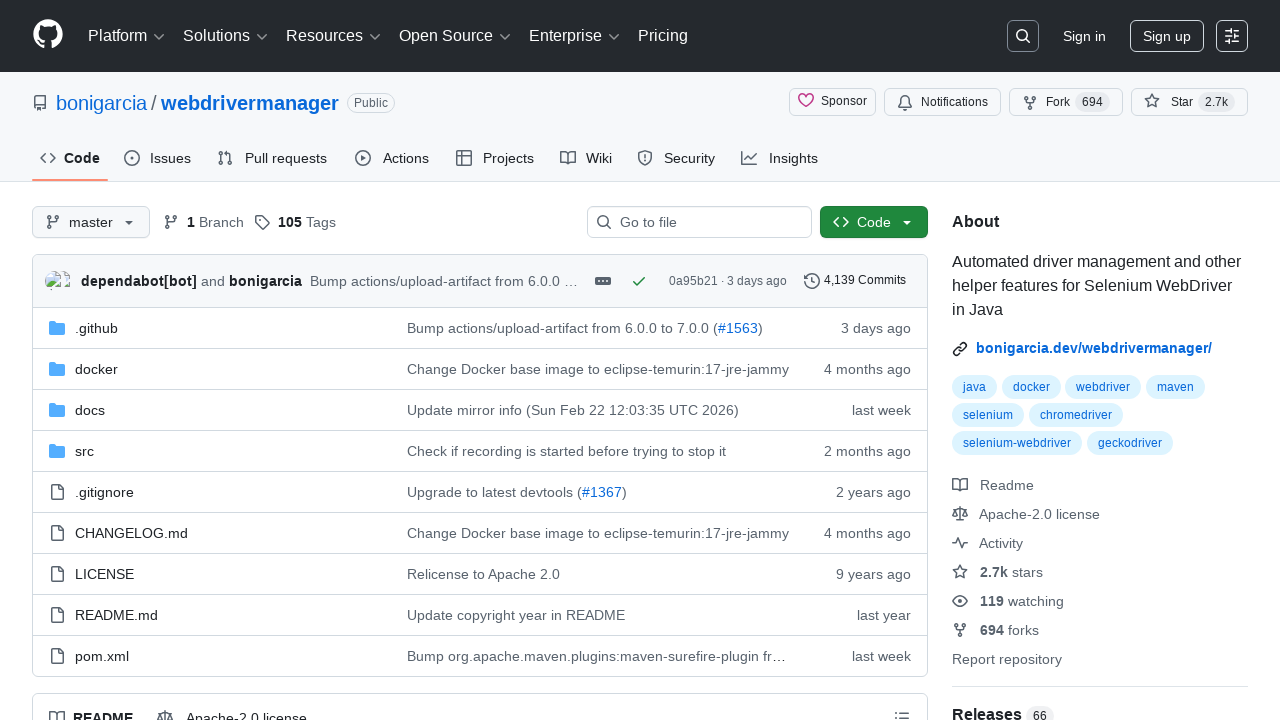

Navigated to WebDriverManager GitHub repository page
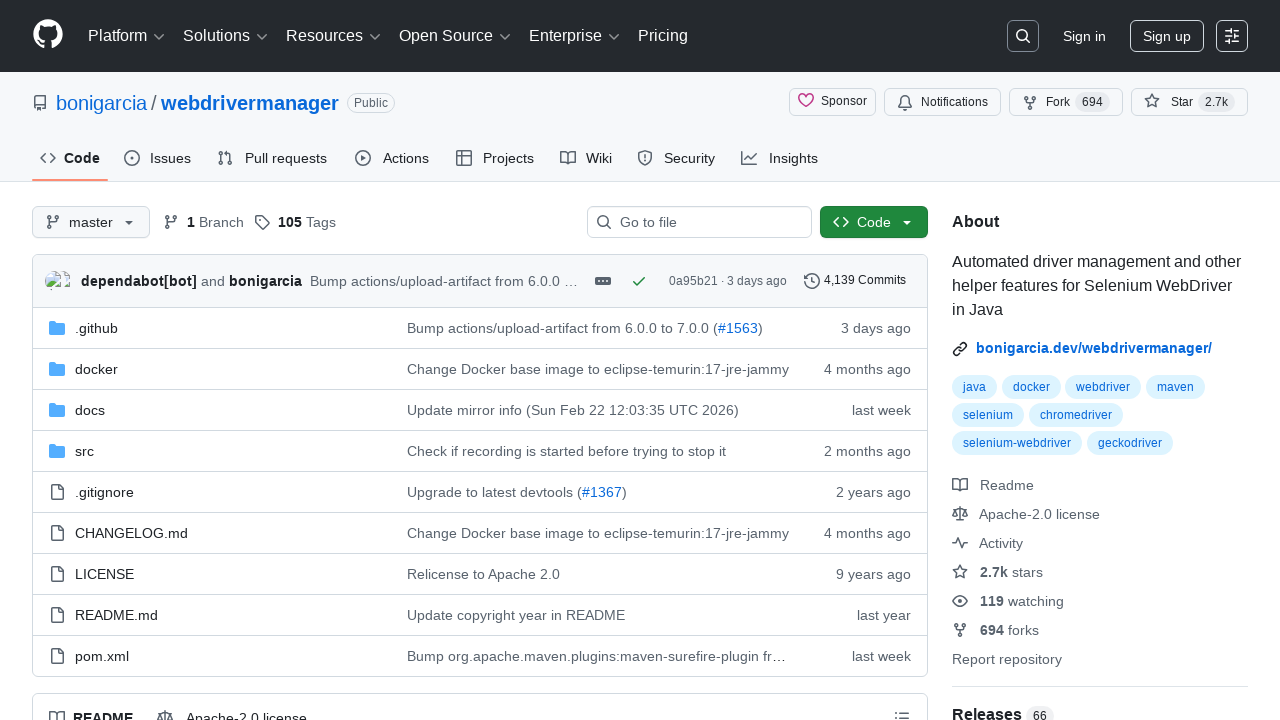

Page title loaded and contains 'Selenium WebDriver'
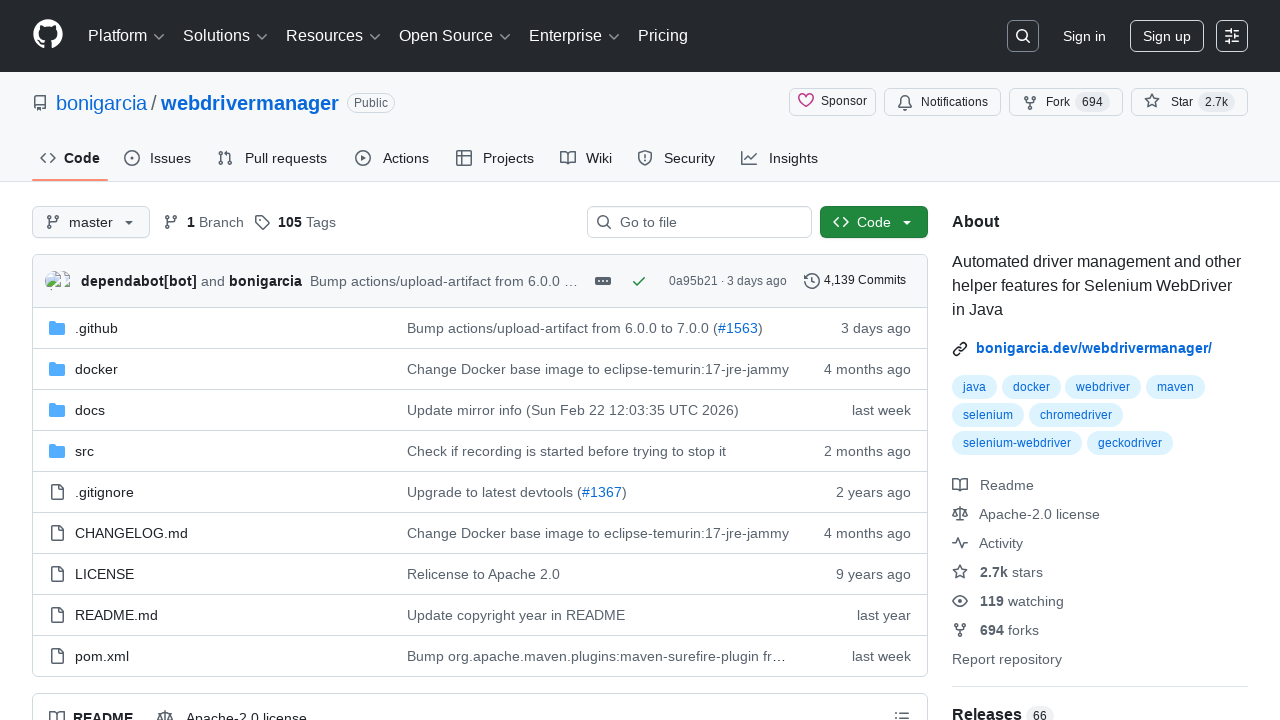

Retrieved page title
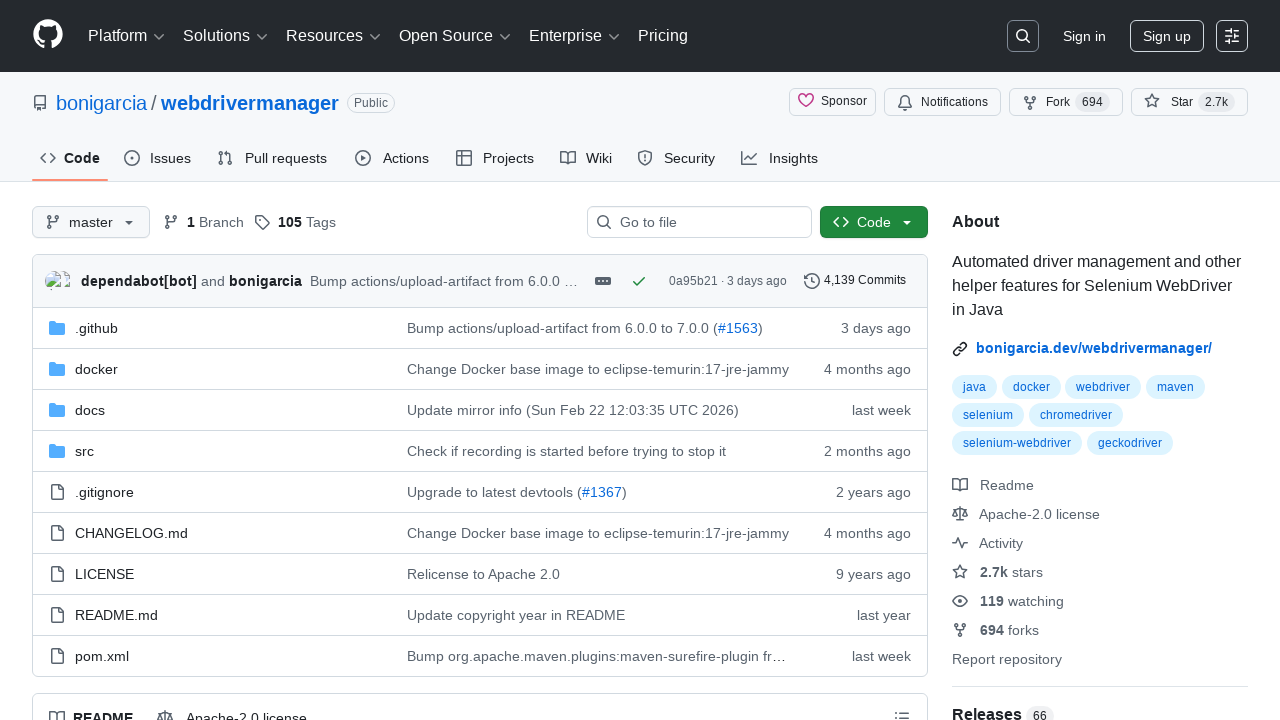

Verified page title contains 'WebDriverManager' (case insensitive)
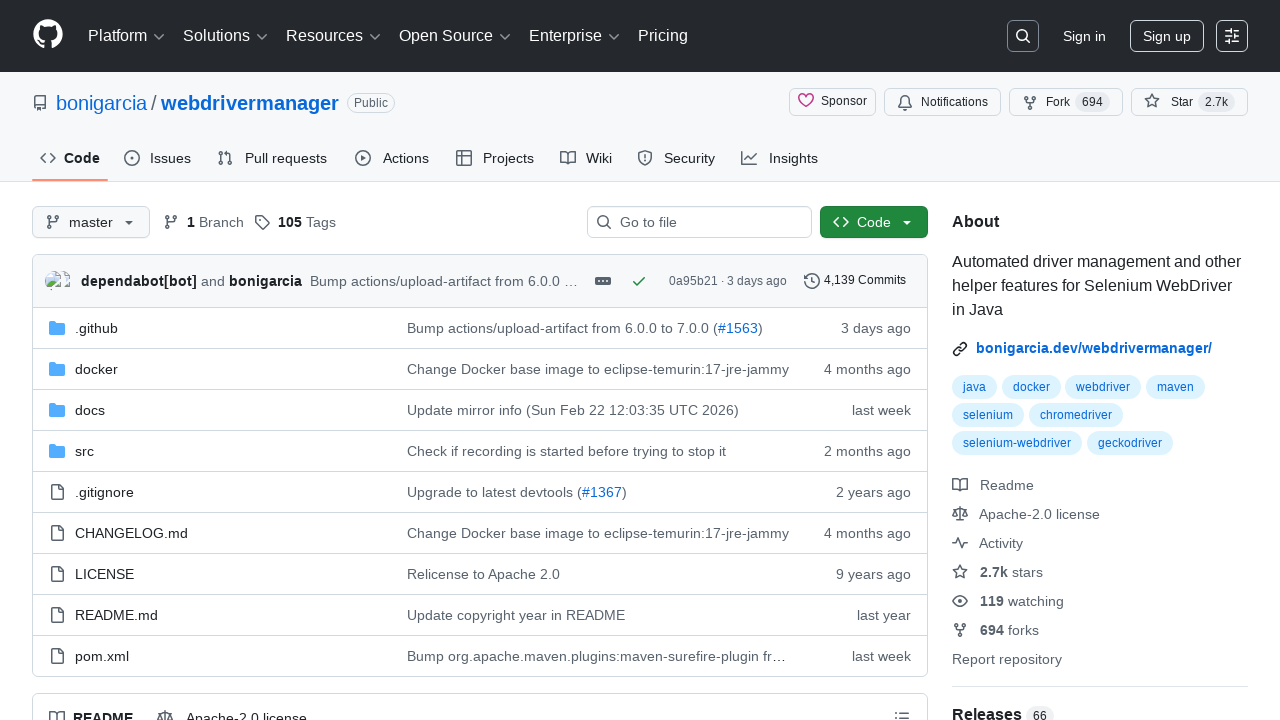

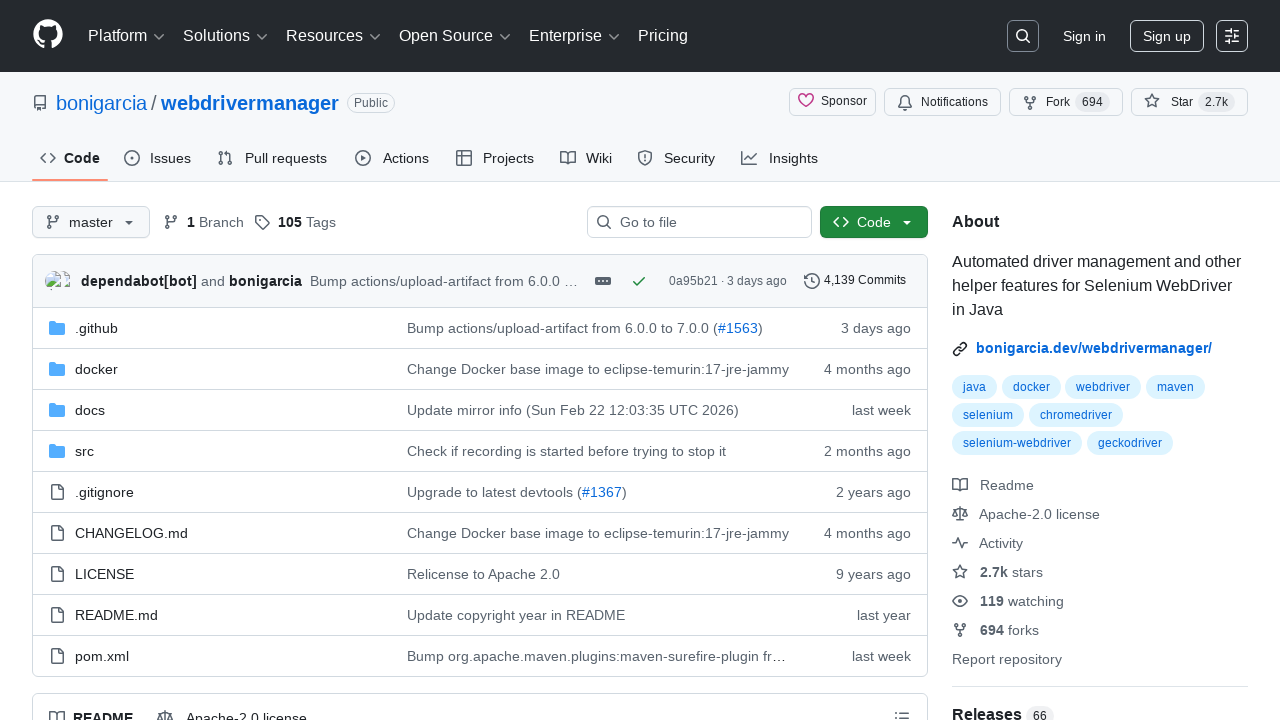